Demonstrates XPath axes navigation by locating elements using parent, child, ancestor, descendant, following, and preceding axes starting from a table cell containing "Animesh"

Starting URL: https://testautomationpractice.blogspot.com/

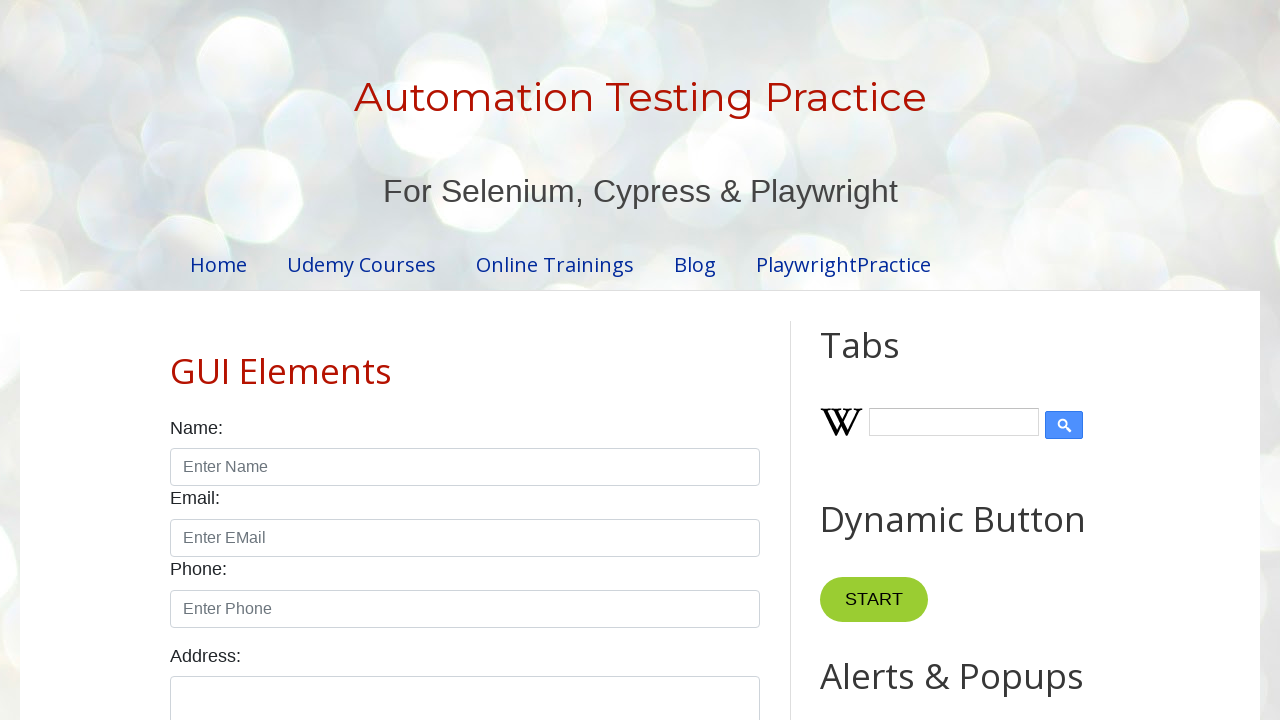

Waited for page DOM to load
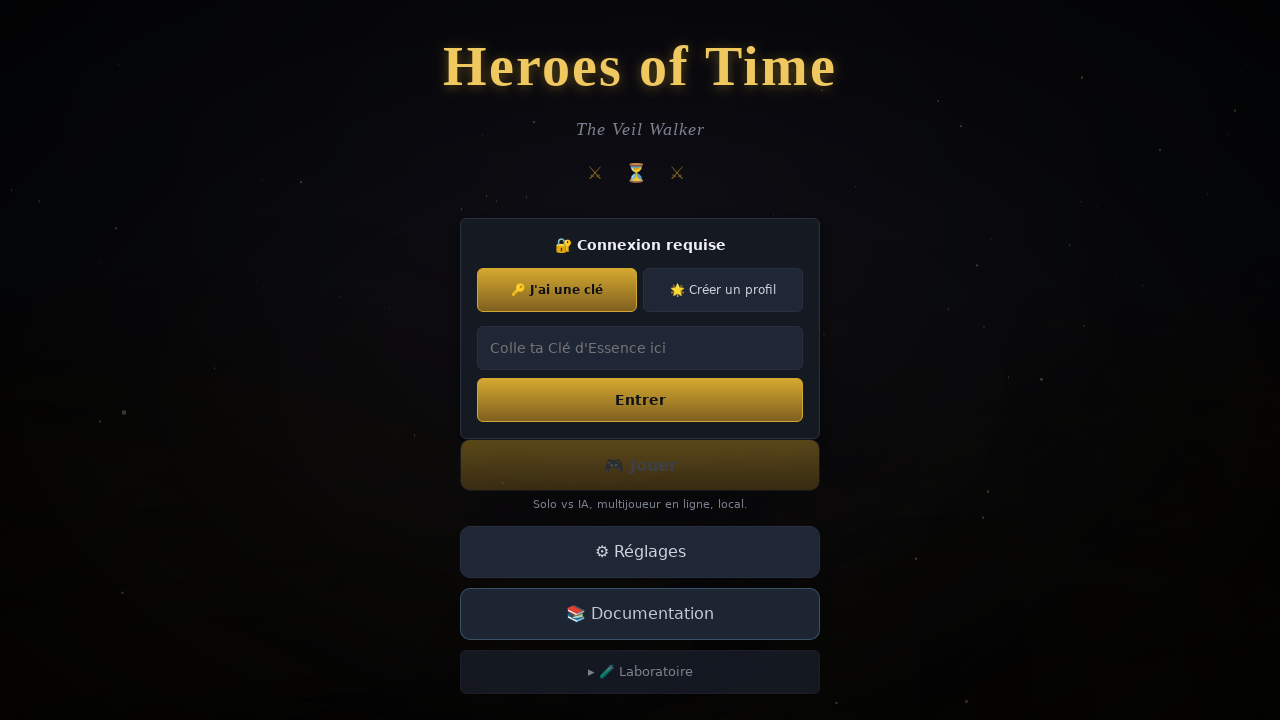

Verified HTML index page content is valid (length > 200 characters)
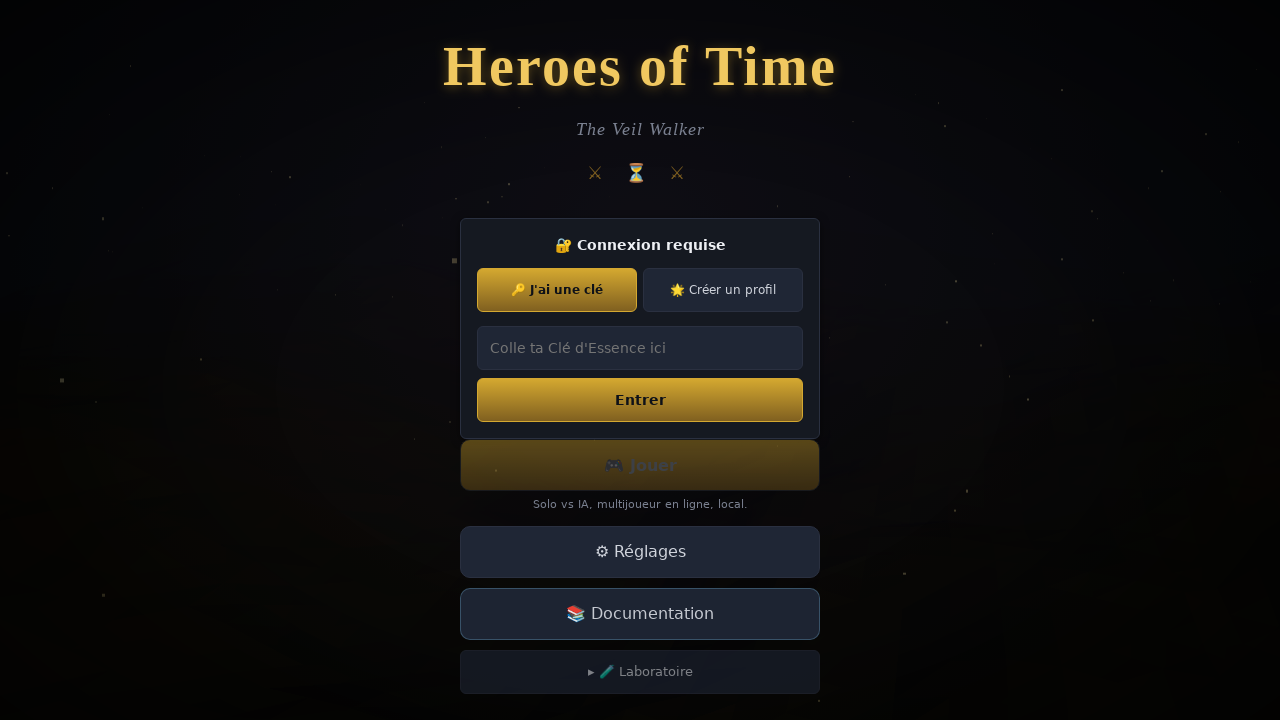

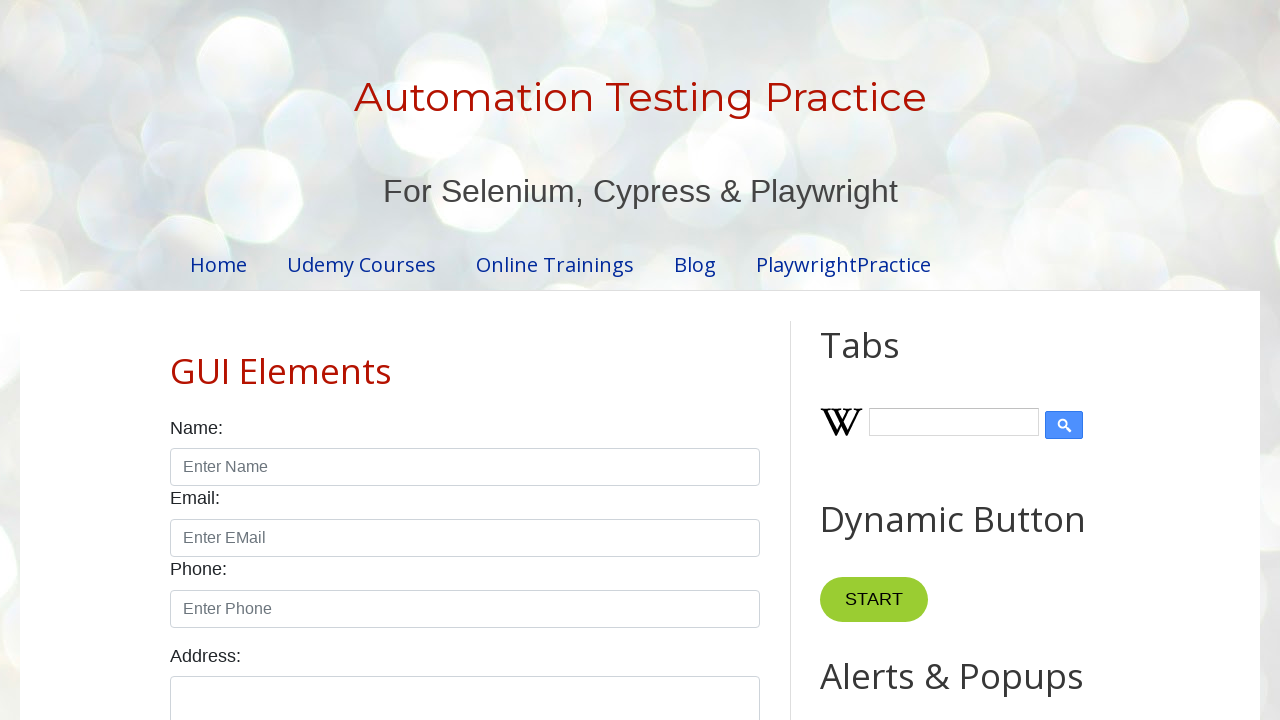